Tests AJAX functionality on W3Schools by clicking a "Change Content" button and verifying that the content changes from the initial text to new AJAX-loaded content.

Starting URL: https://www.w3schools.com/js/js_ajax_intro.asp

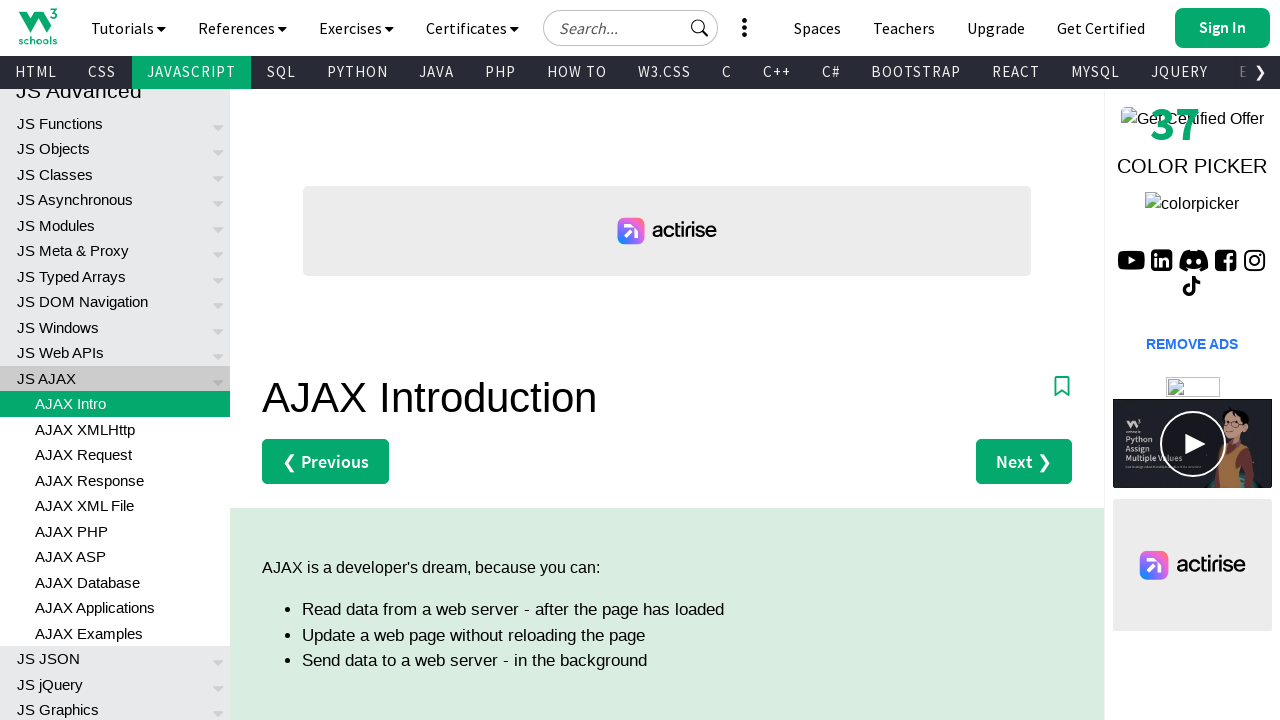

Retrieved initial content text from demo section
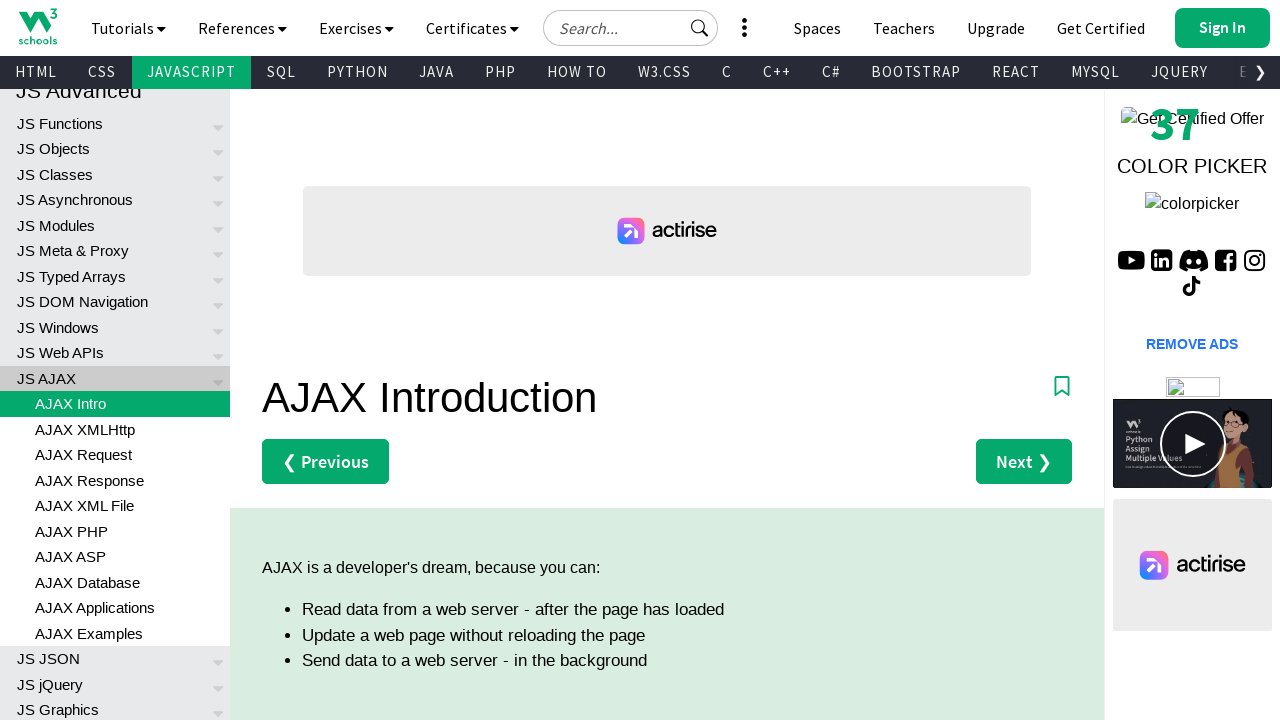

Clicked 'Change Content' button to trigger AJAX at (344, 360) on div#demo button[type='button']
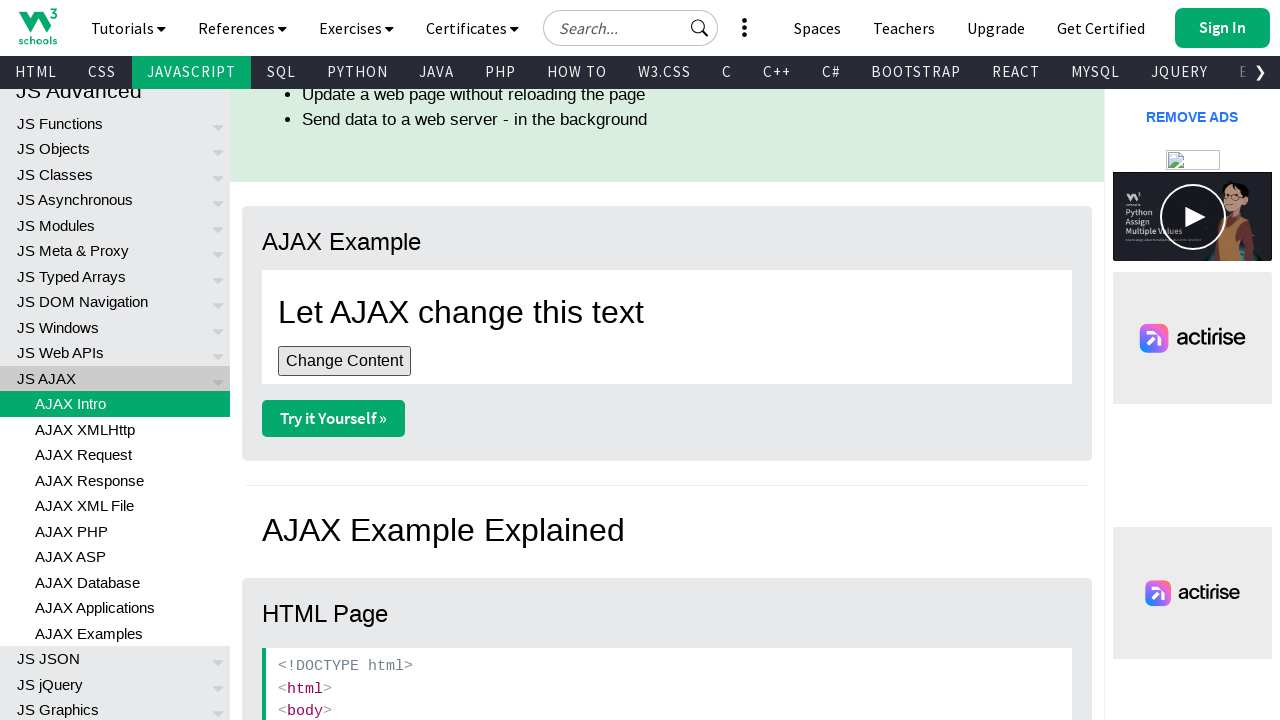

Waited for initial content to disappear (AJAX content loaded)
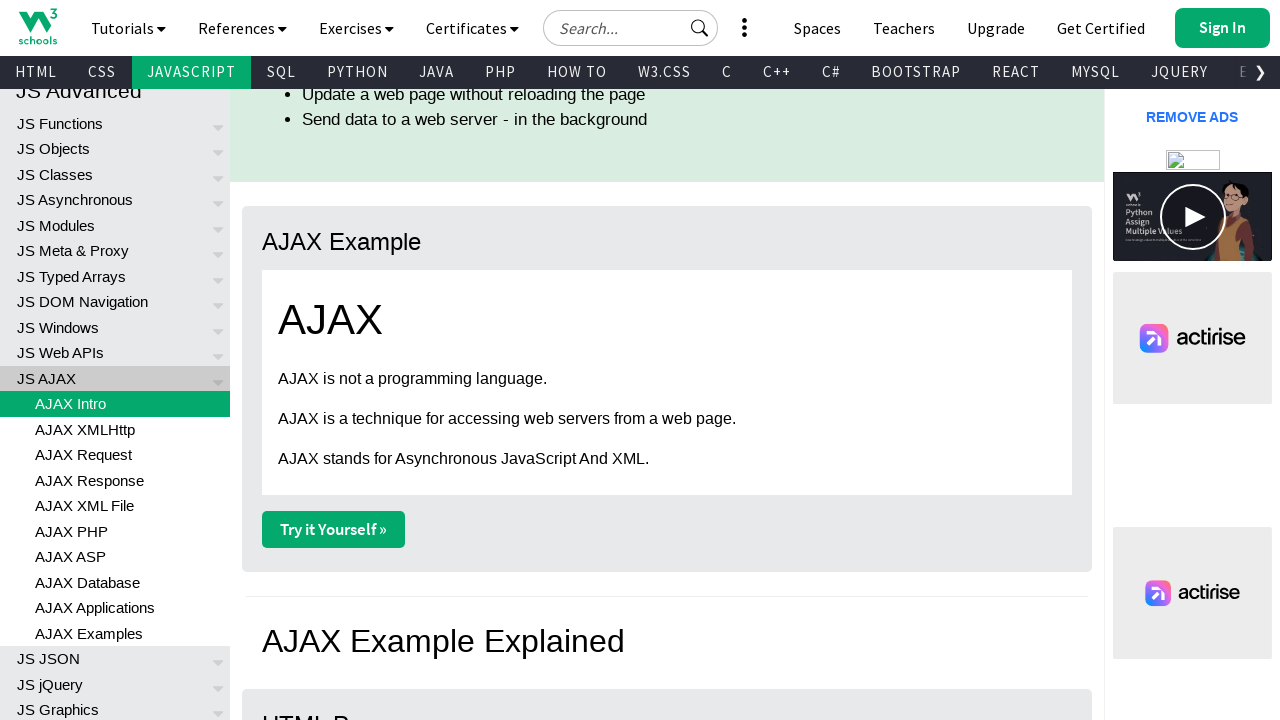

Verified new AJAX content is present with expected text
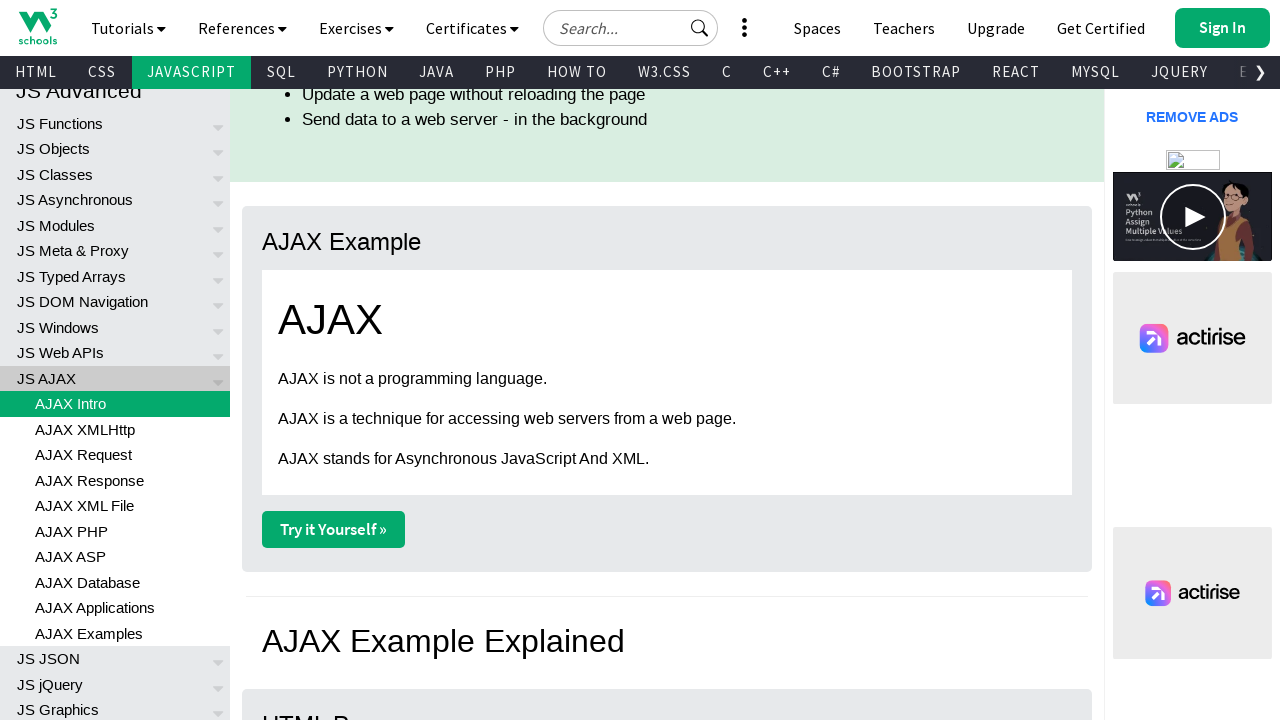

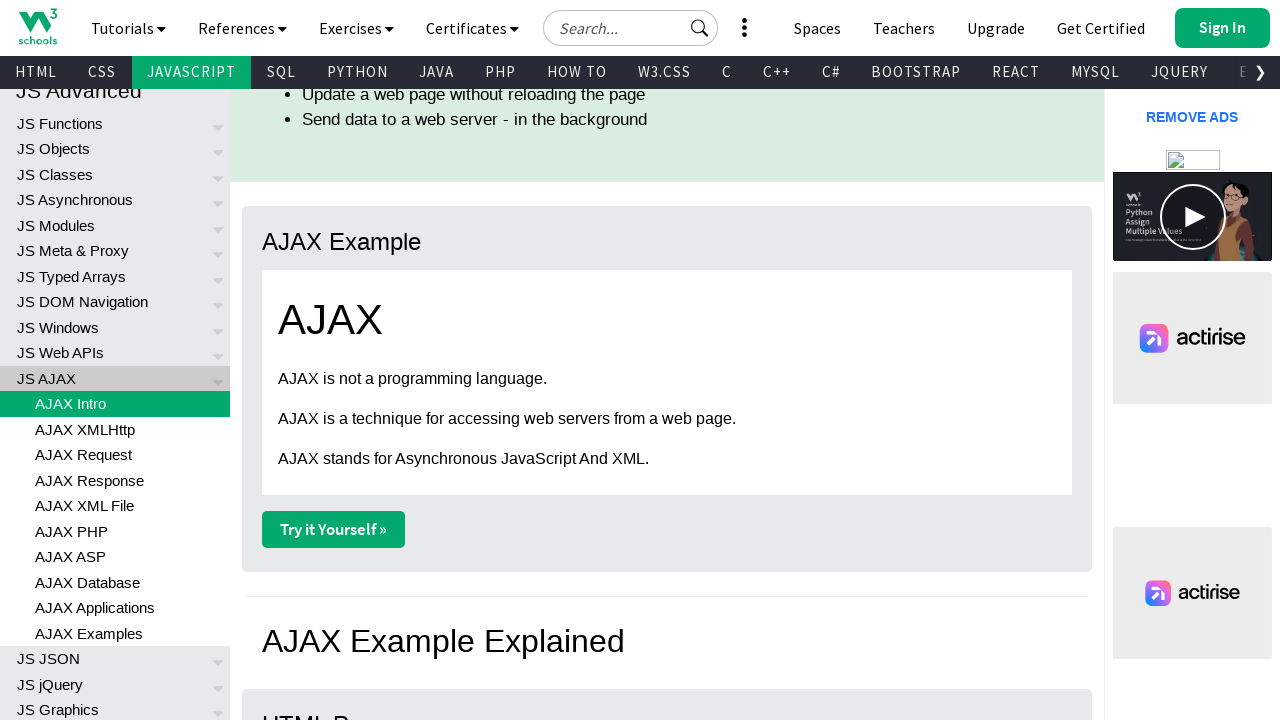